Navigates to Jobs page and verifies the URL is correct

Starting URL: https://news.ycombinator.com

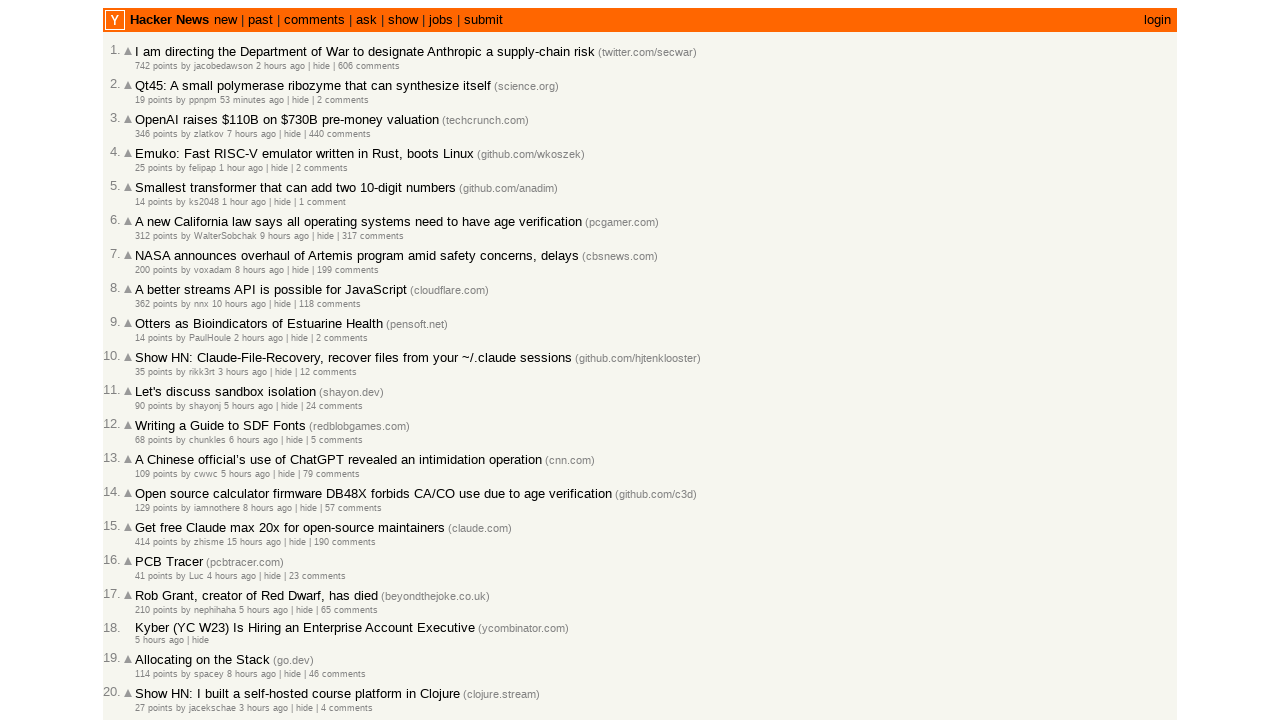

Clicked the 'jobs' link at (441, 20) on a:has-text('jobs')
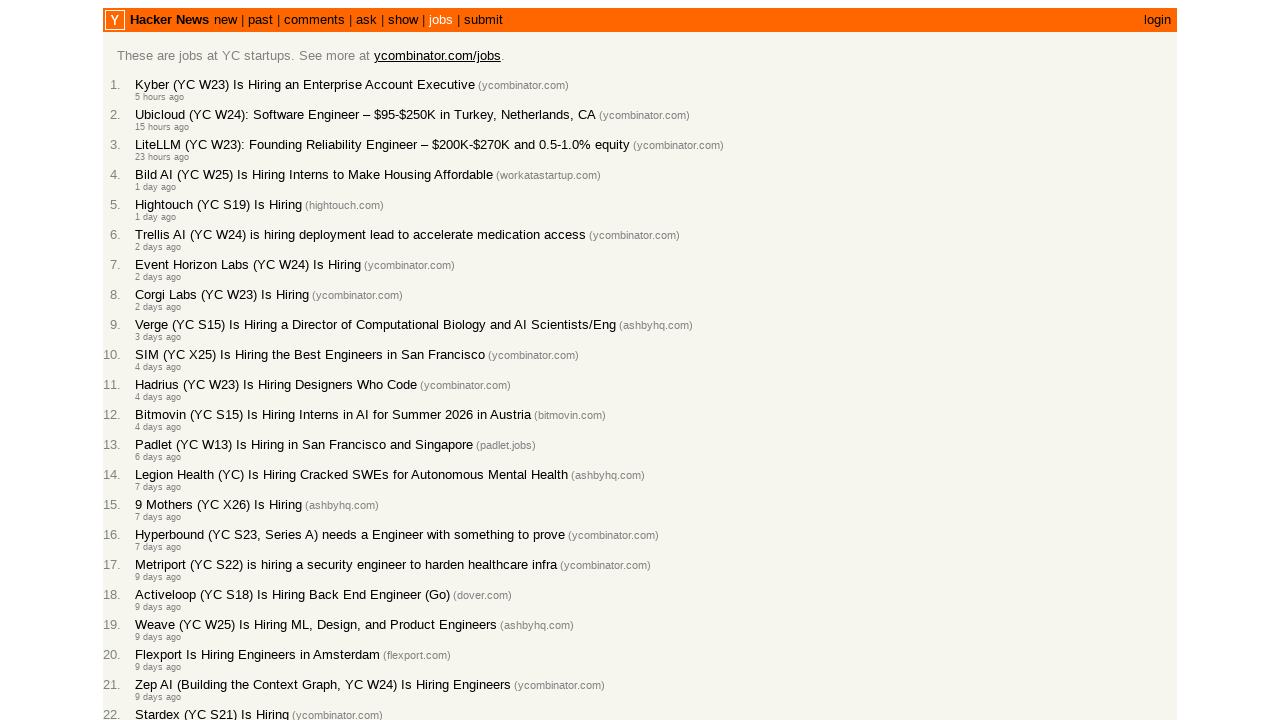

Jobs page loaded and content appeared
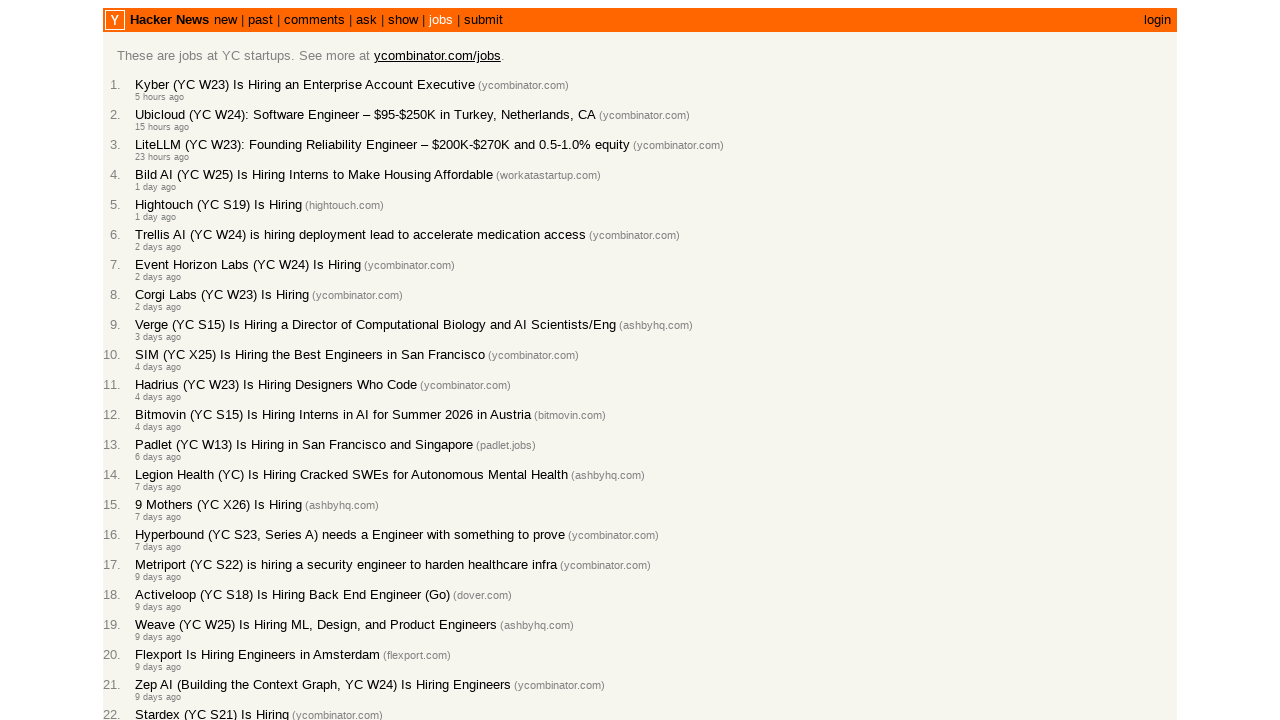

Verified URL is https://news.ycombinator.com/jobs
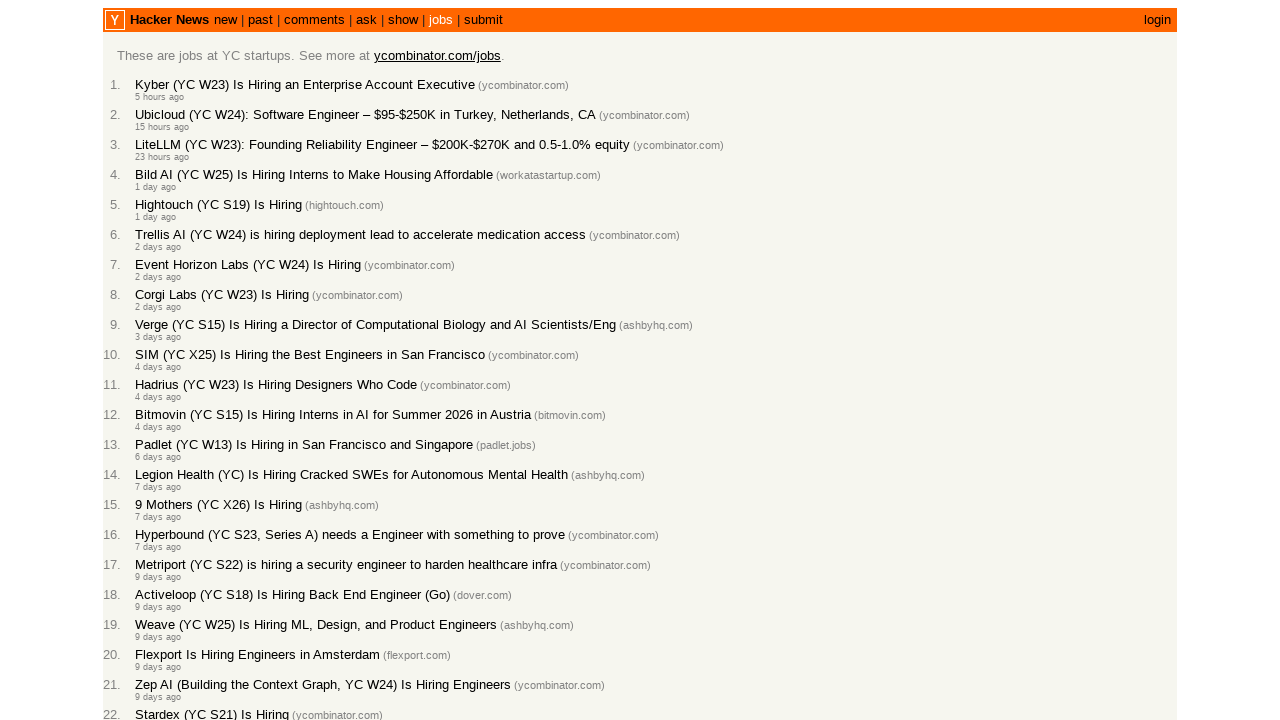

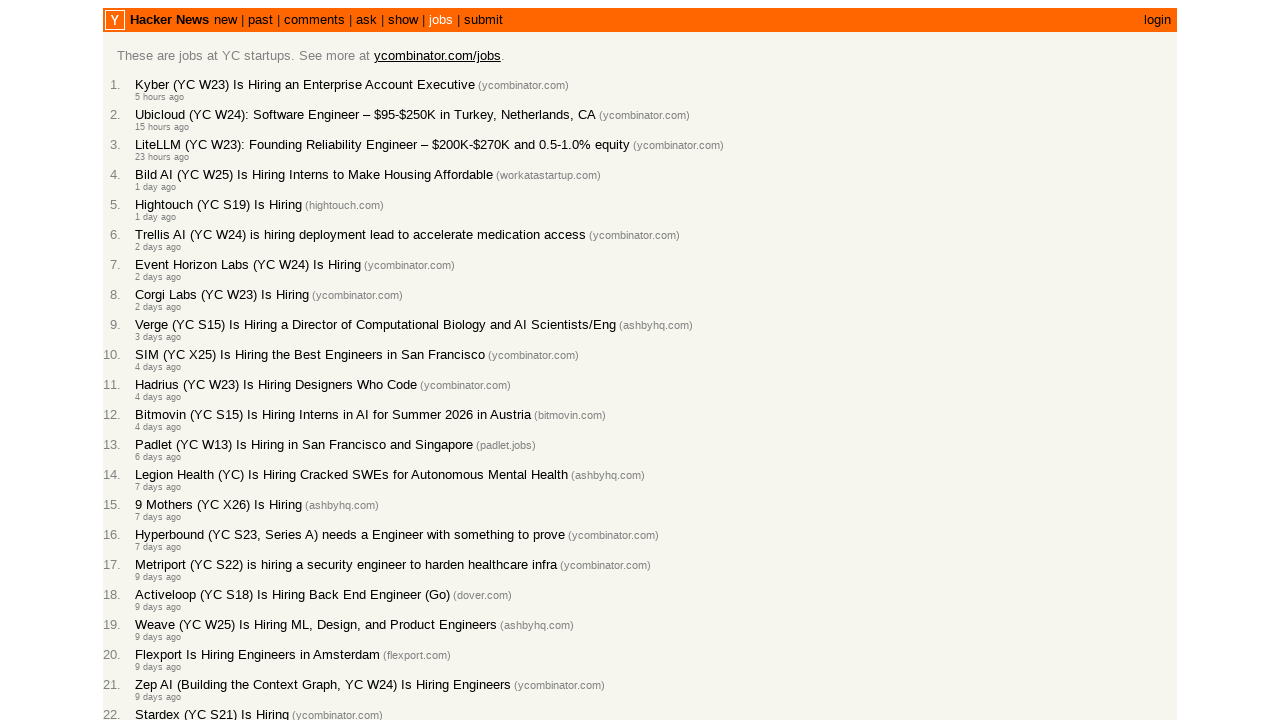